Tests explicit wait functionality by navigating to a dynamic loading page, clicking on Example 7, and waiting until an image element becomes visible on the page.

Starting URL: https://practice.cydeo.com/dynamic_loading

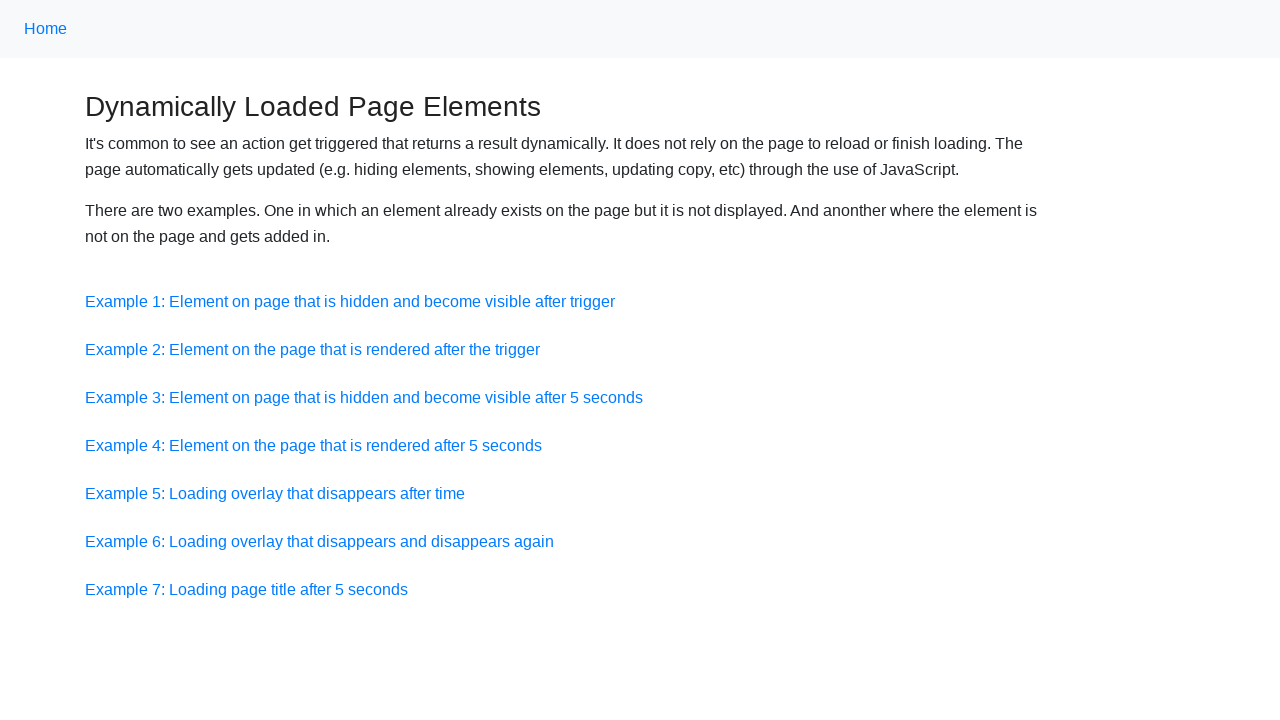

Clicked on Example 7 link at (246, 589) on a:has-text('Example 7')
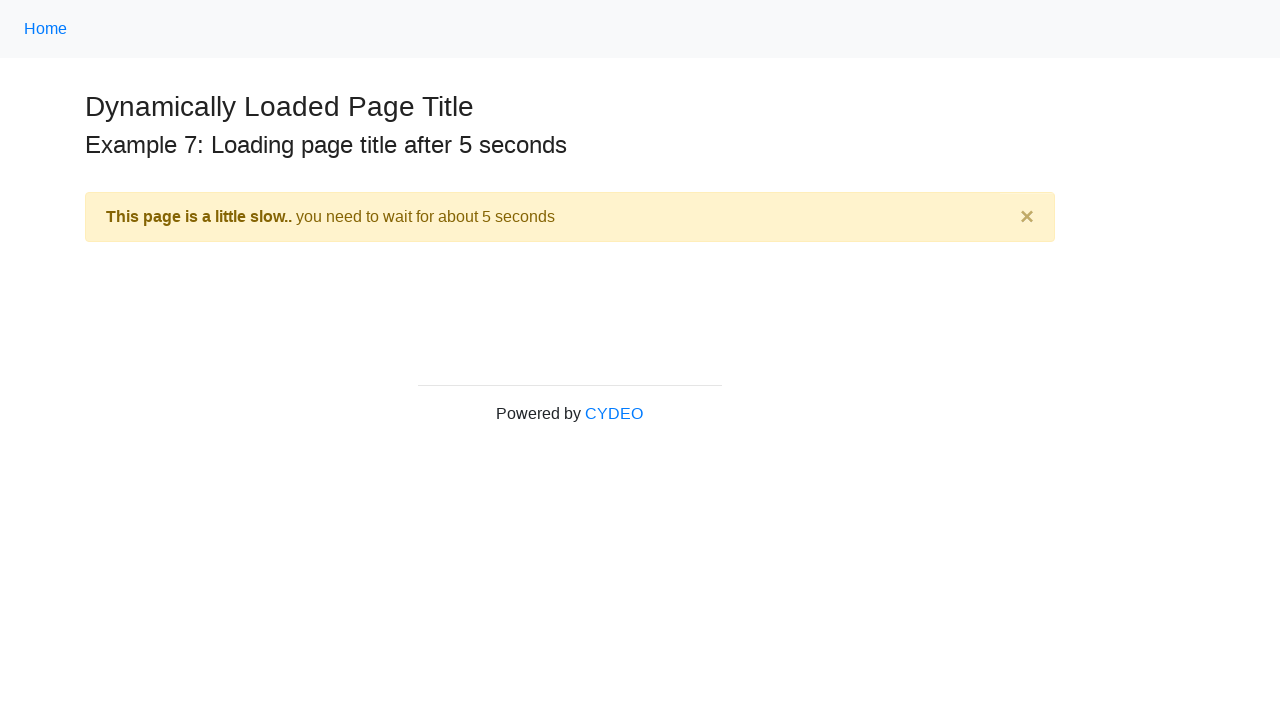

Image element became visible on the page
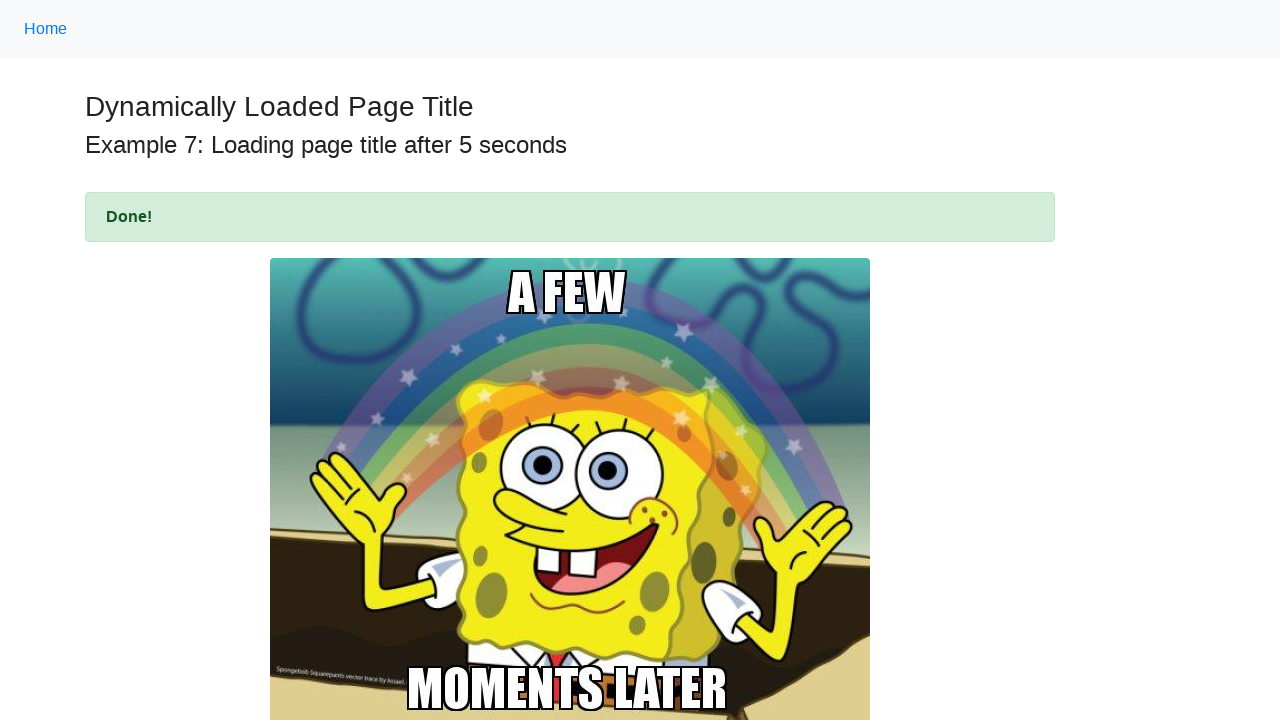

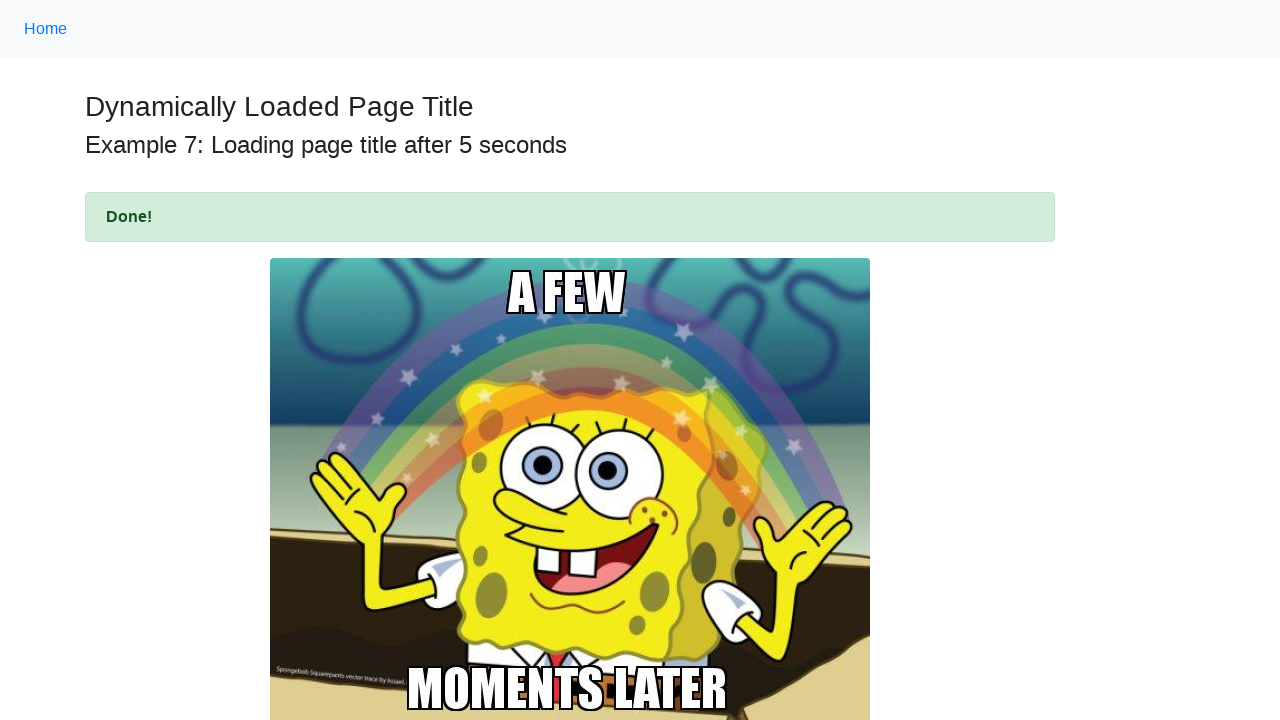